Navigates to the airsoft guns page on militaria.pl

Starting URL: https://www.militaria.pl/air_soft_gun_c101.xml

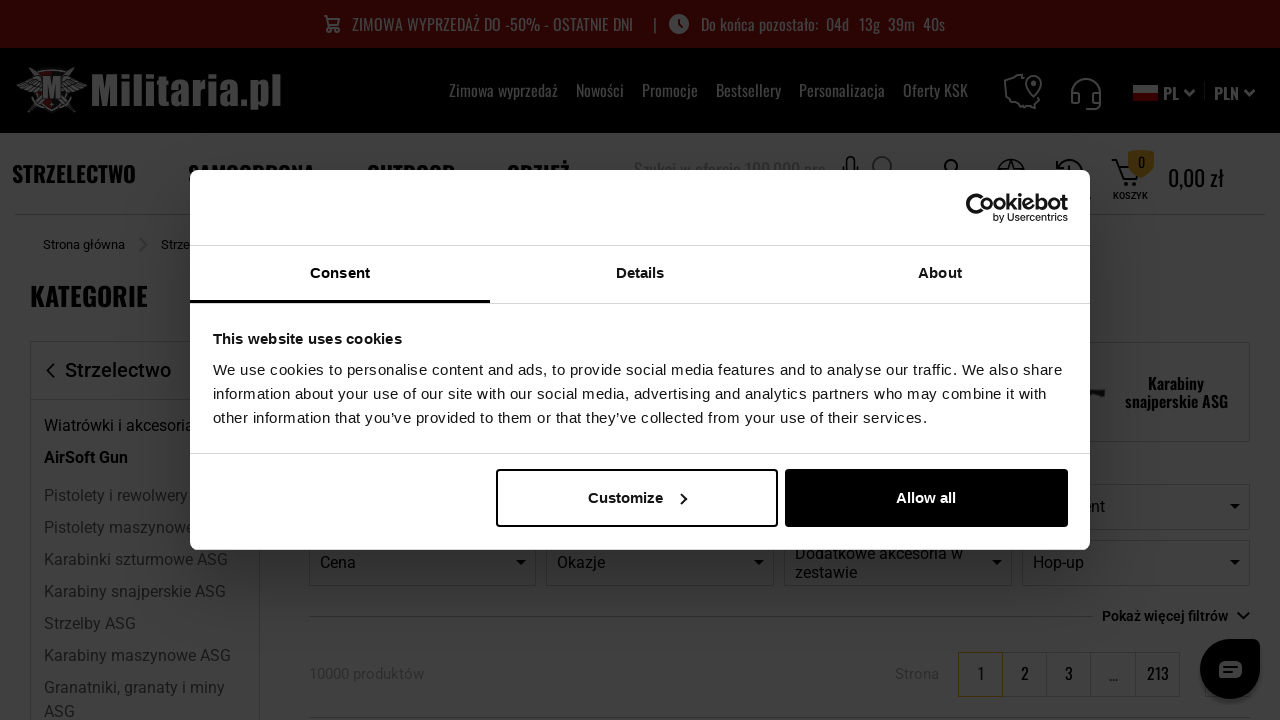

Navigated to airsoft guns page on militaria.pl
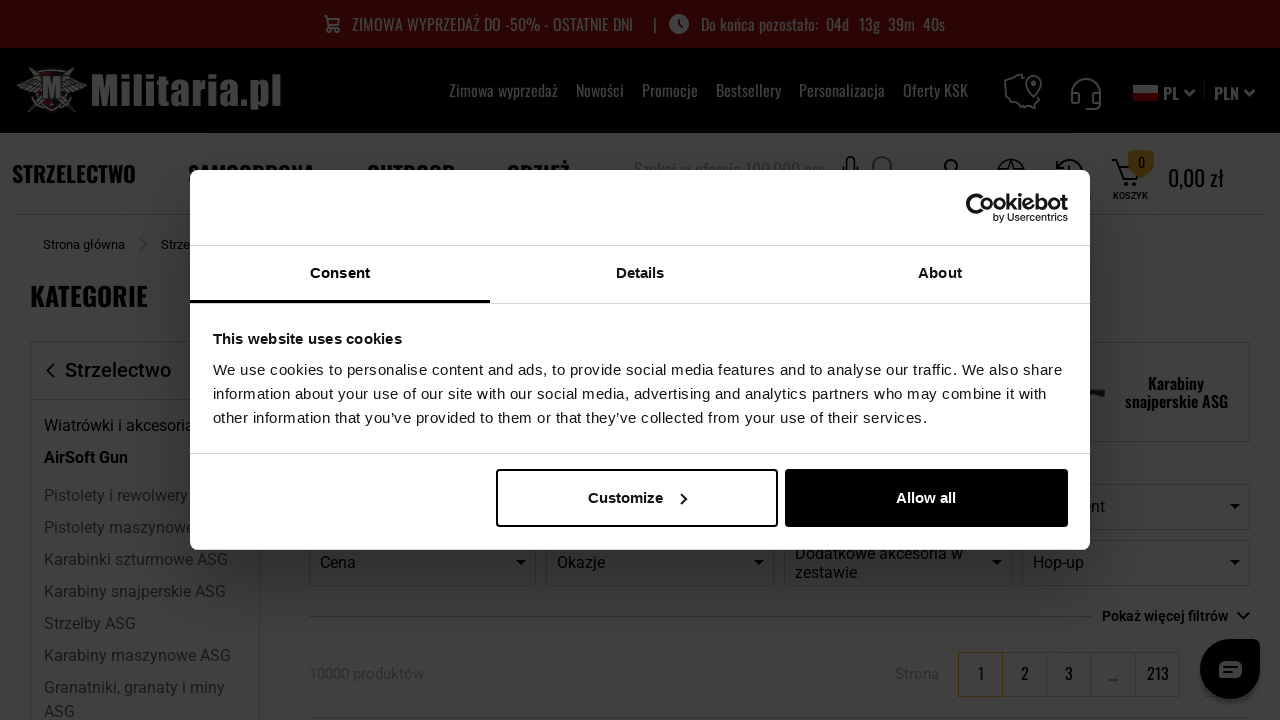

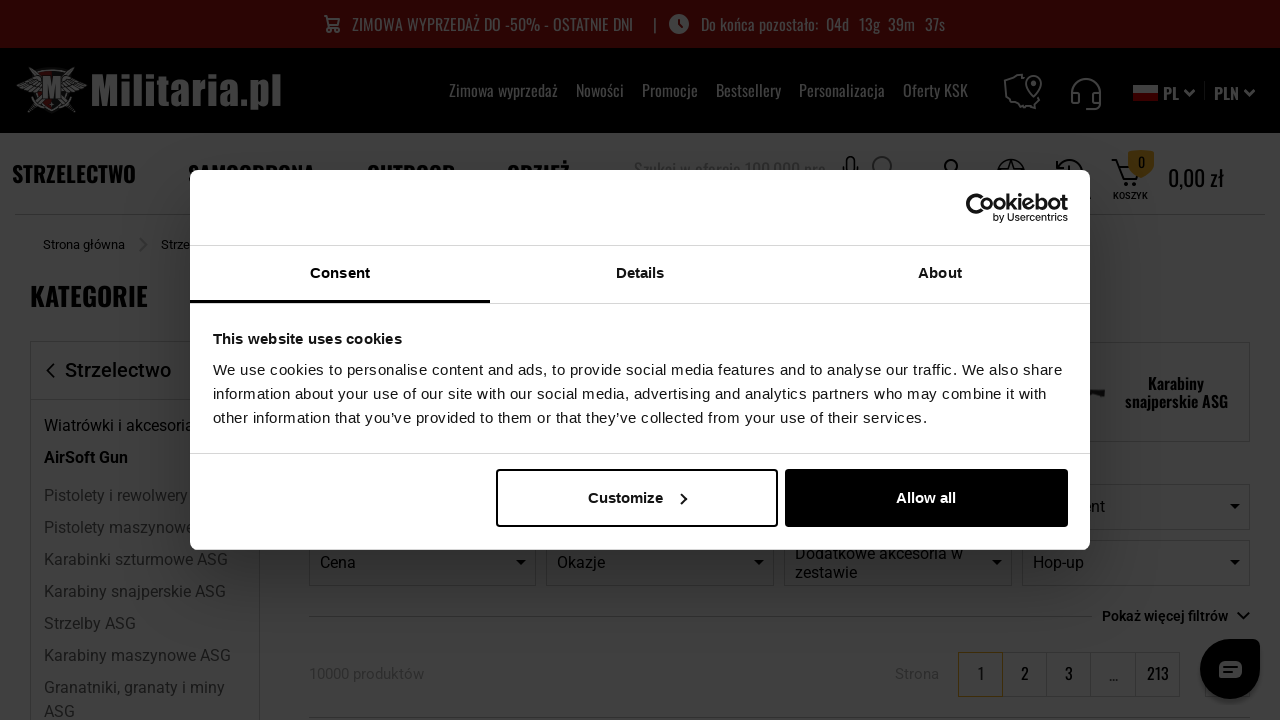